Waits for a price to reach $100, then solves a mathematical puzzle by calculating a logarithmic value and submitting the answer

Starting URL: http://suninjuly.github.io/explicit_wait2.html

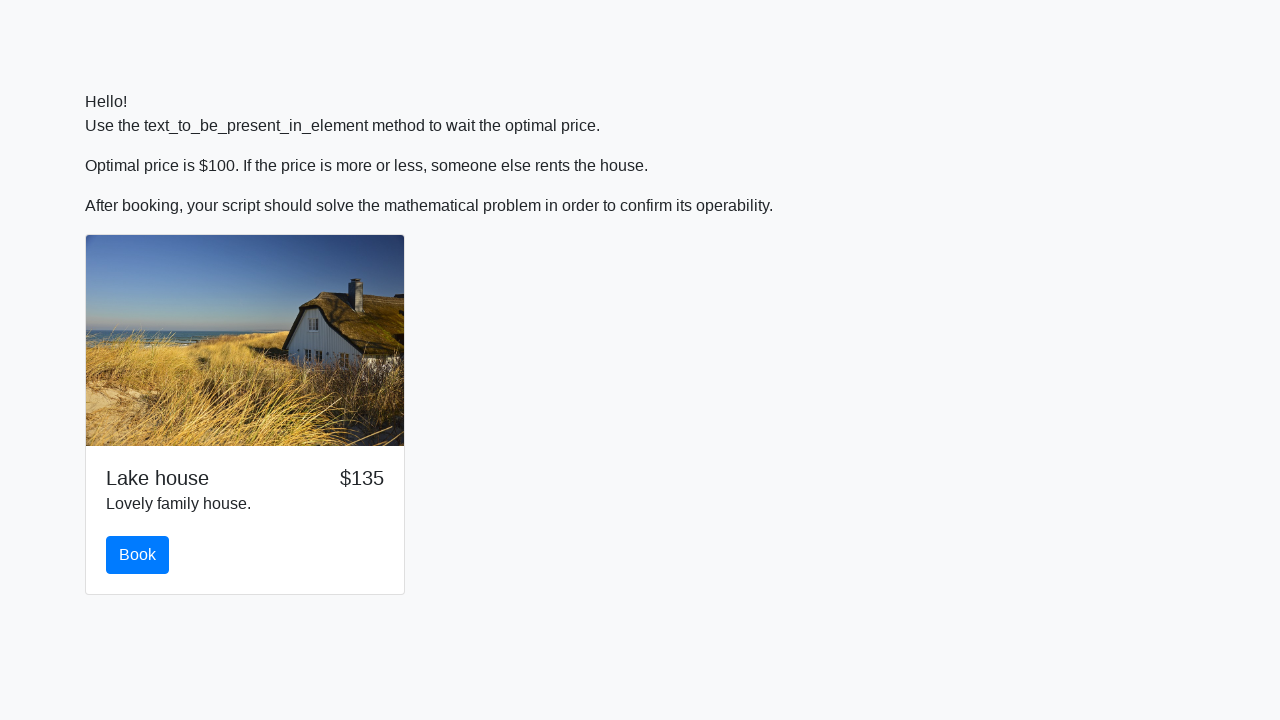

Waited for price to reach $100
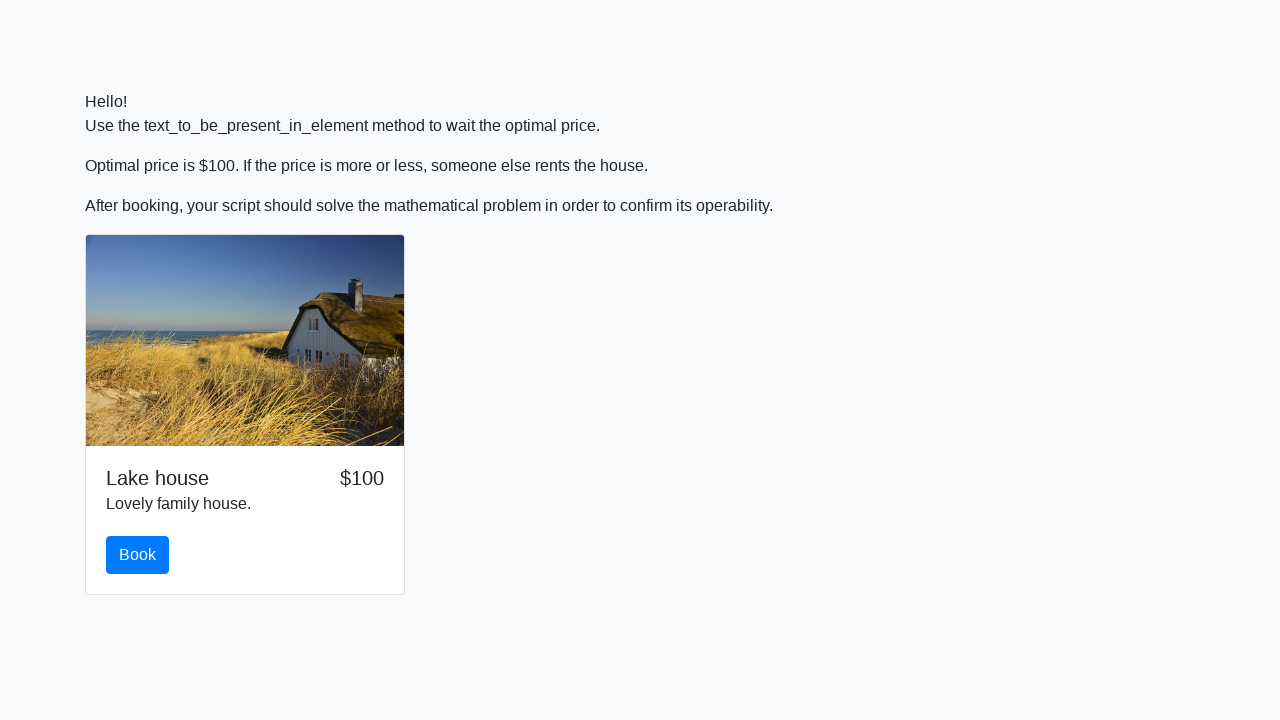

Clicked the book button at (138, 555) on .btn.btn-primary
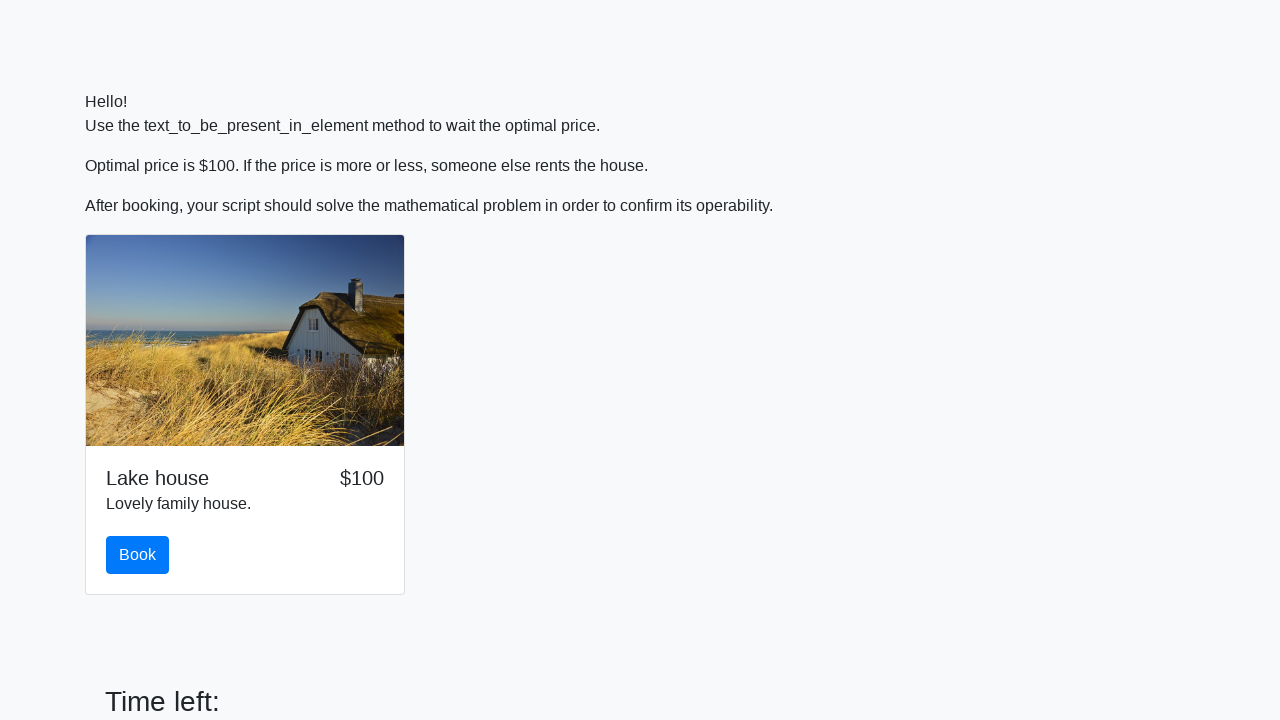

Scrolled down 100 pixels to reveal math problem
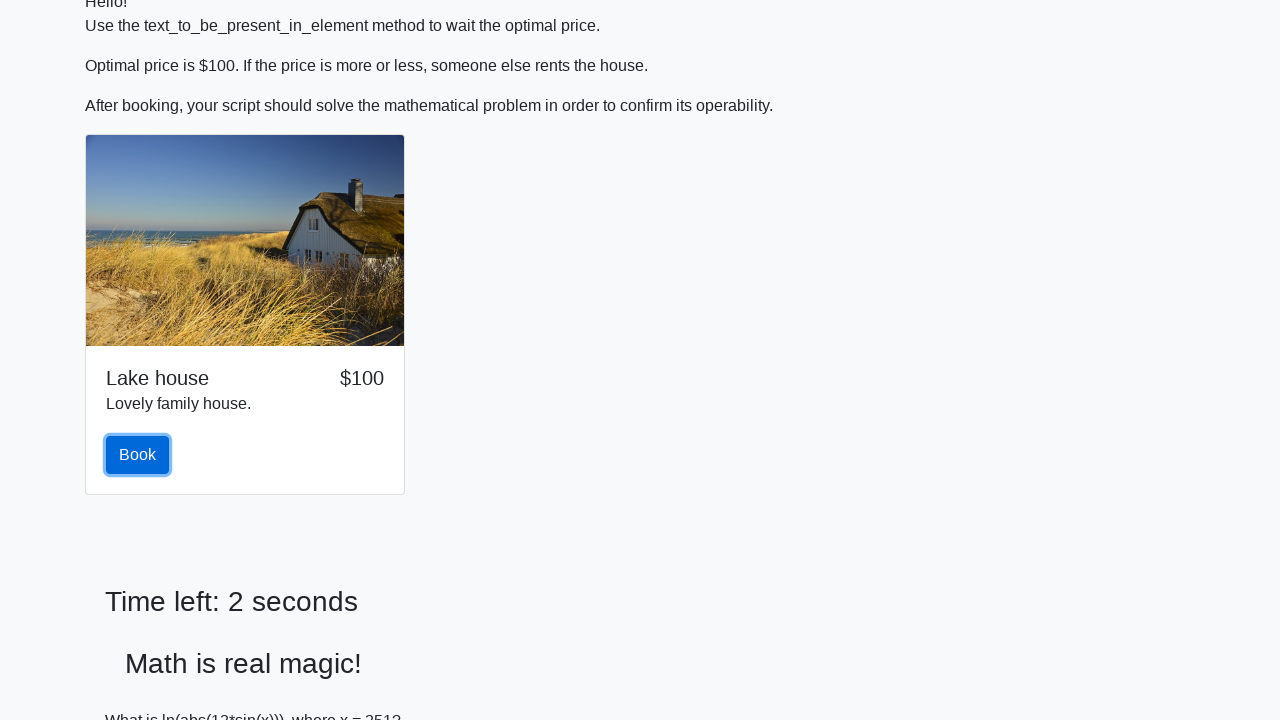

Retrieved x value from input_value element: 251
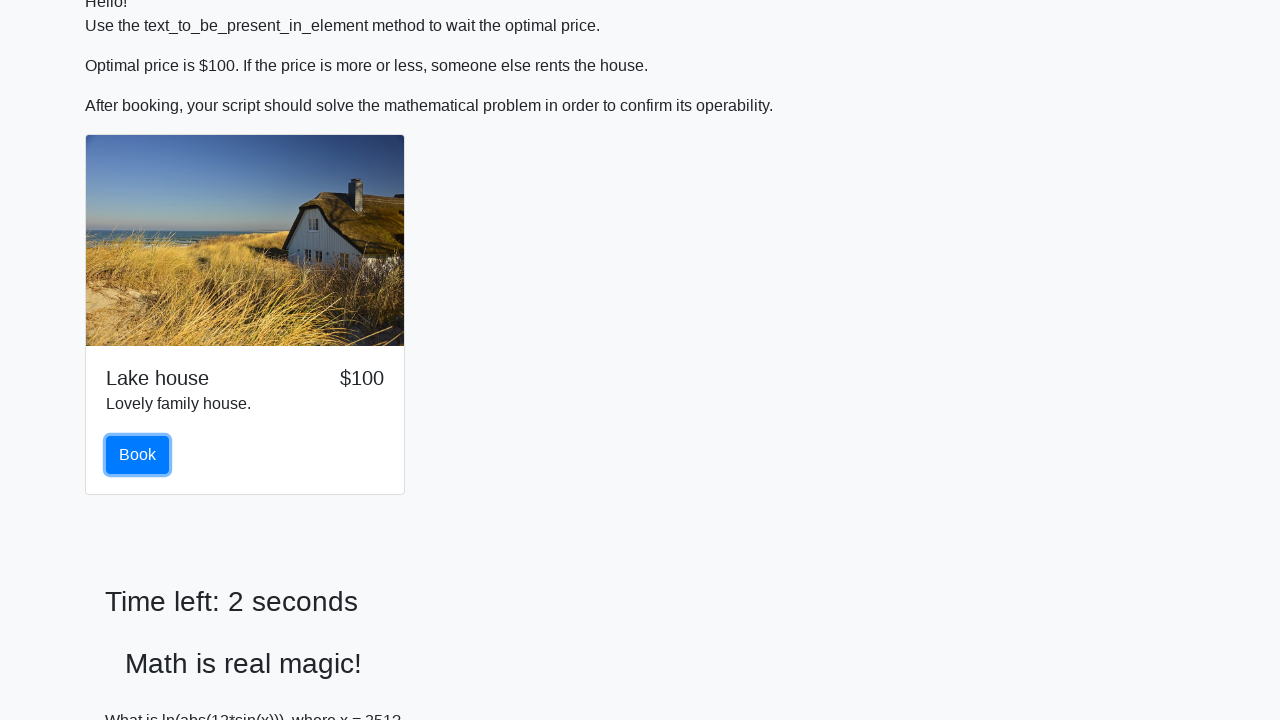

Calculated logarithmic answer: 1.3504408167981623
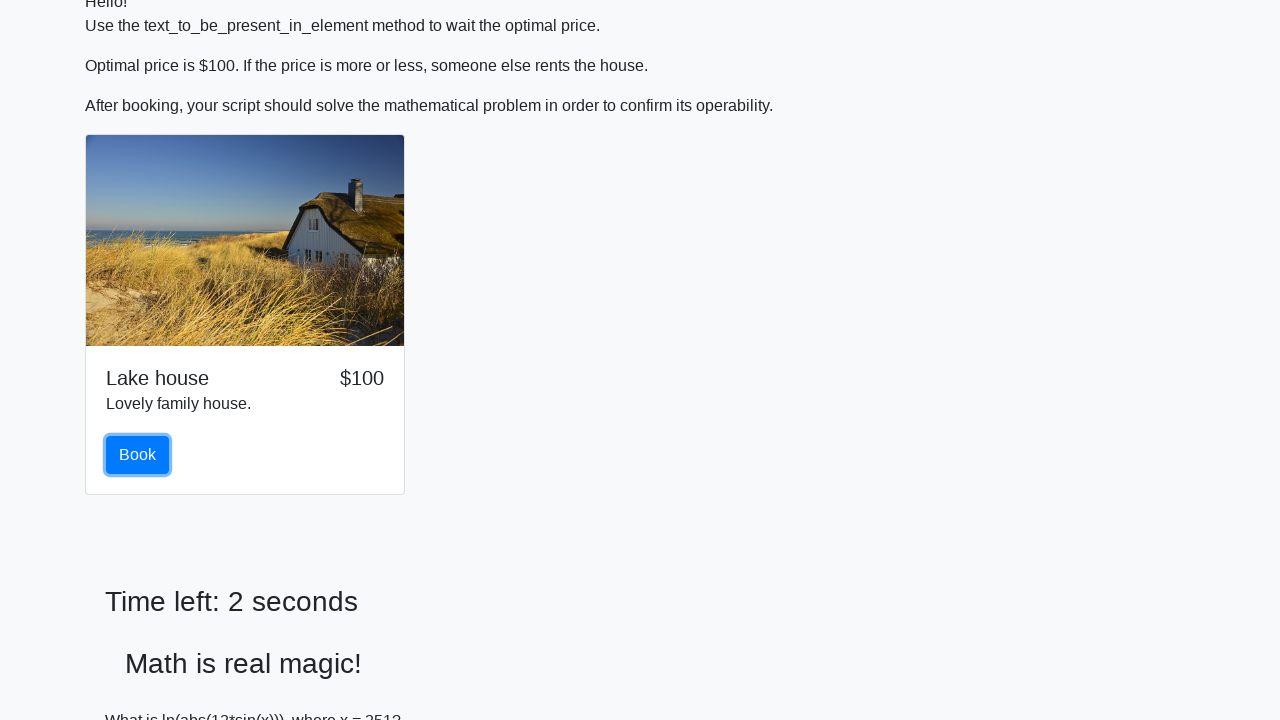

Filled answer field with calculated value: 1.3504408167981623 on #answer
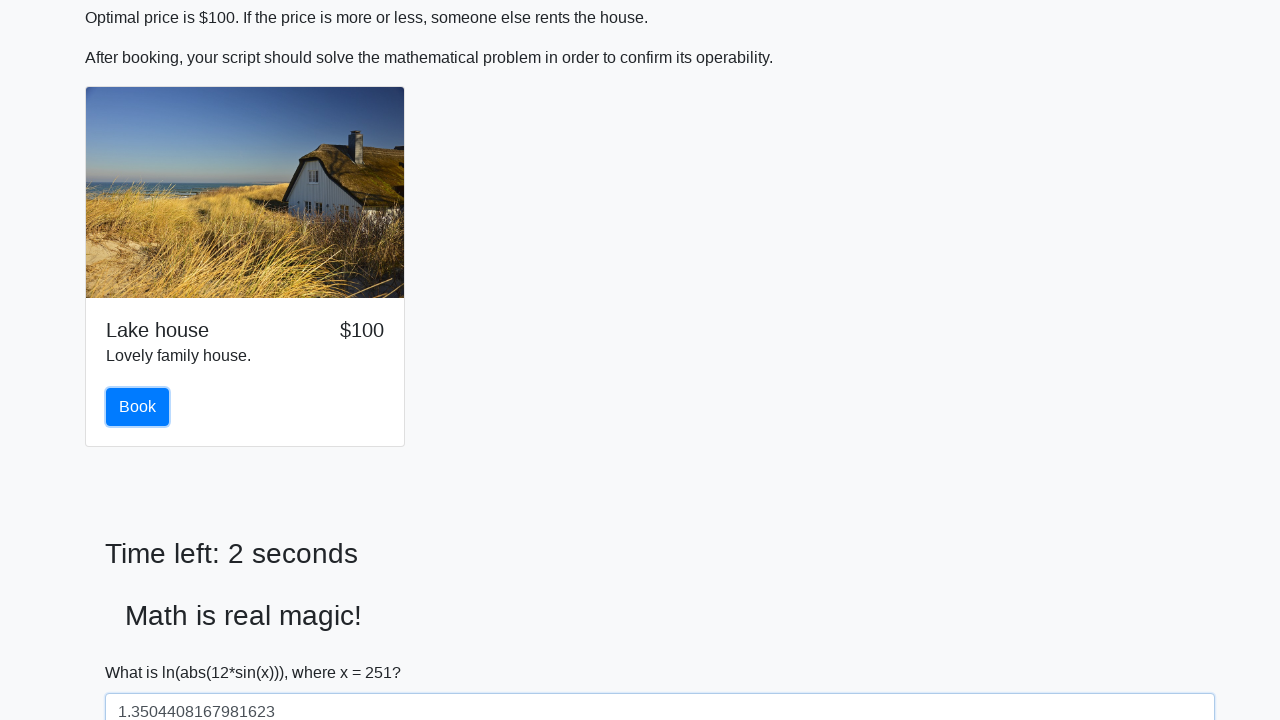

Clicked solve button to submit answer at (143, 651) on #solve
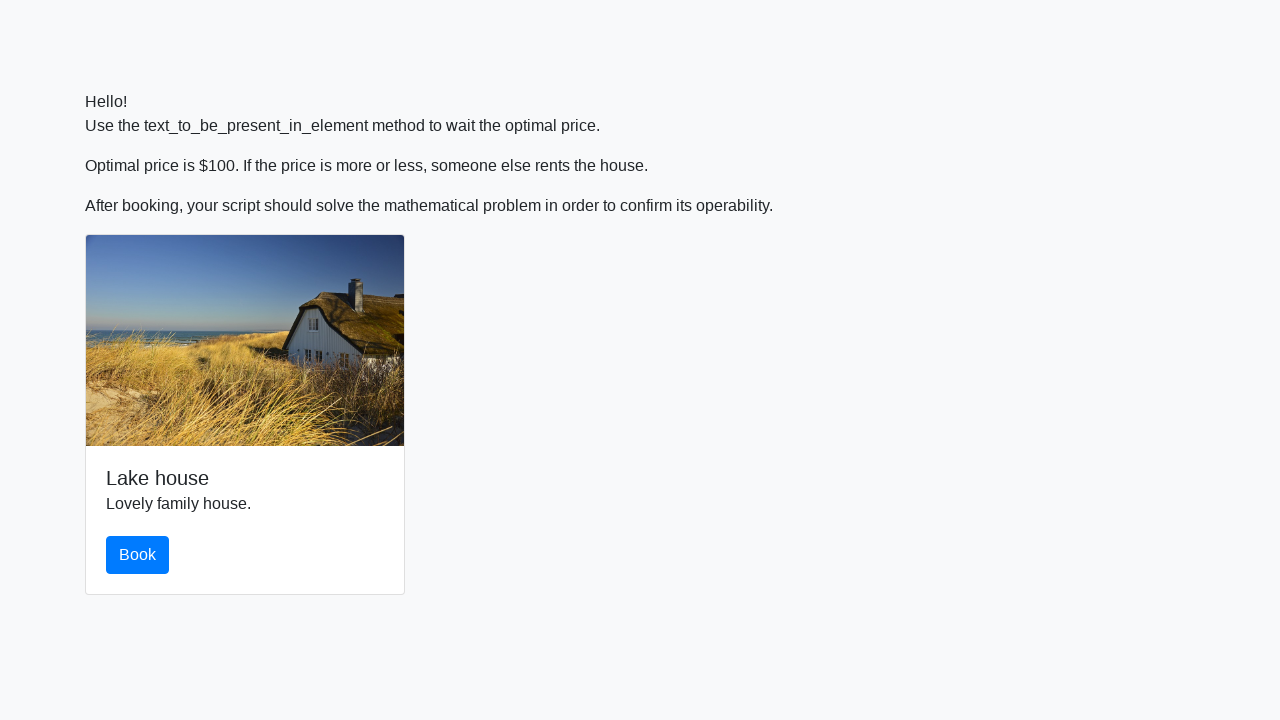

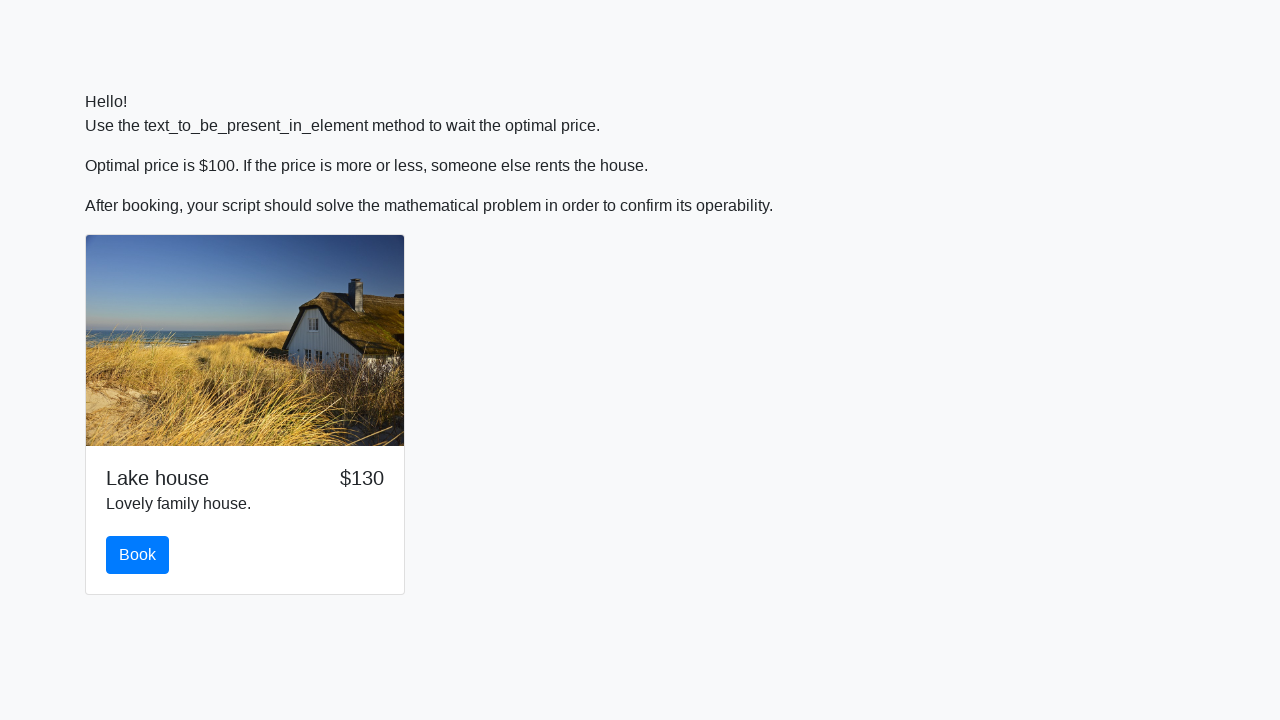